Tests navigation to the Get started page and verifies tabs container visibility using sibling selector patterns

Starting URL: https://playwright.dev/

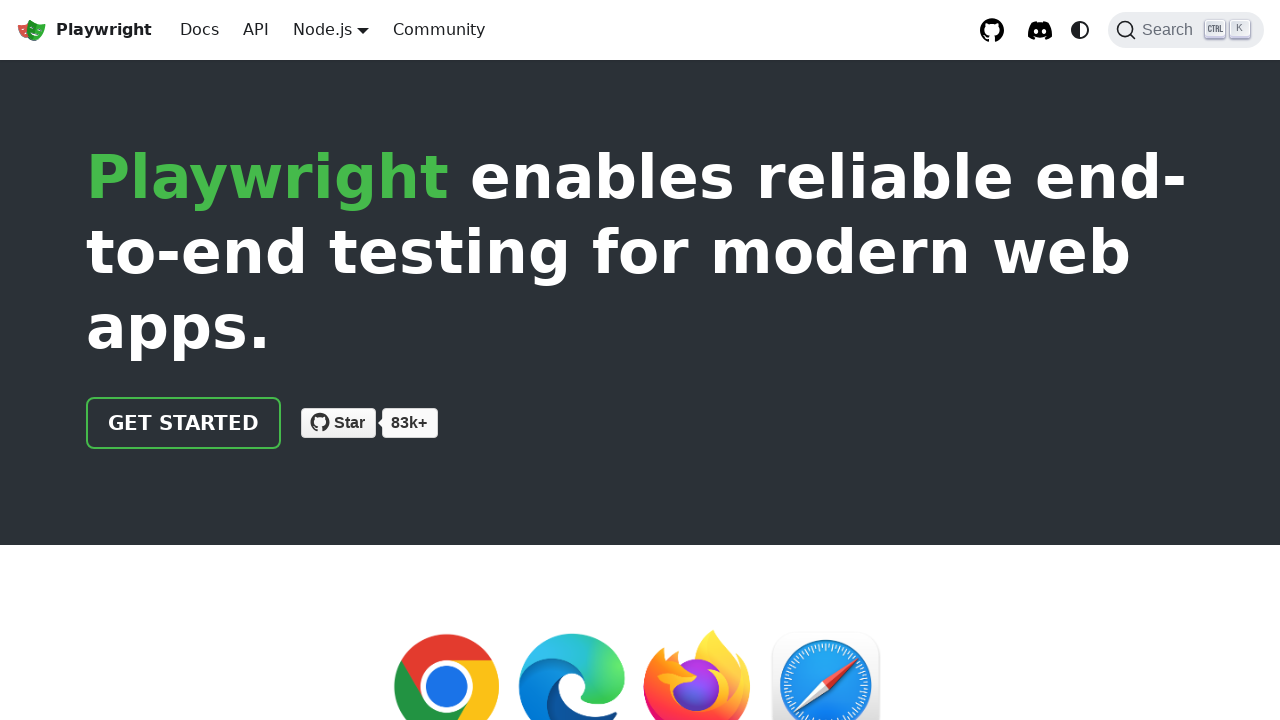

Clicked 'Get started' link to navigate to Get started page at (184, 423) on role=link[name='Get started']
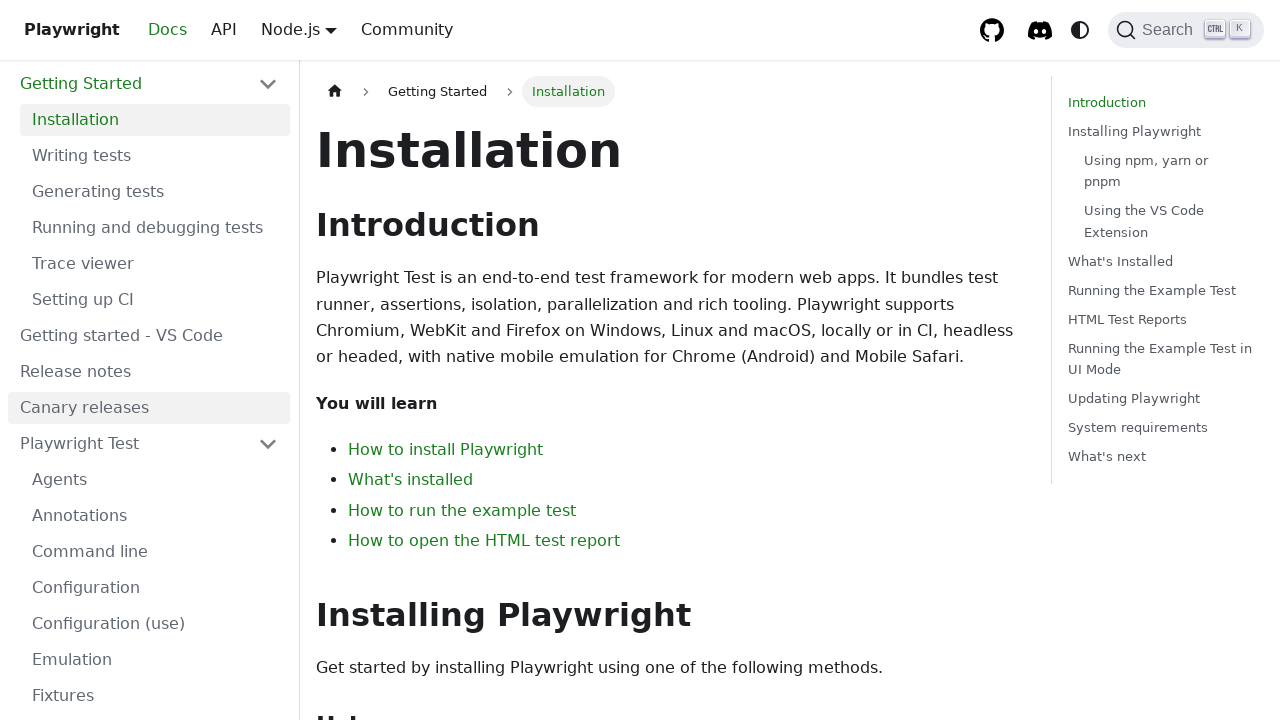

Tabs container became visible
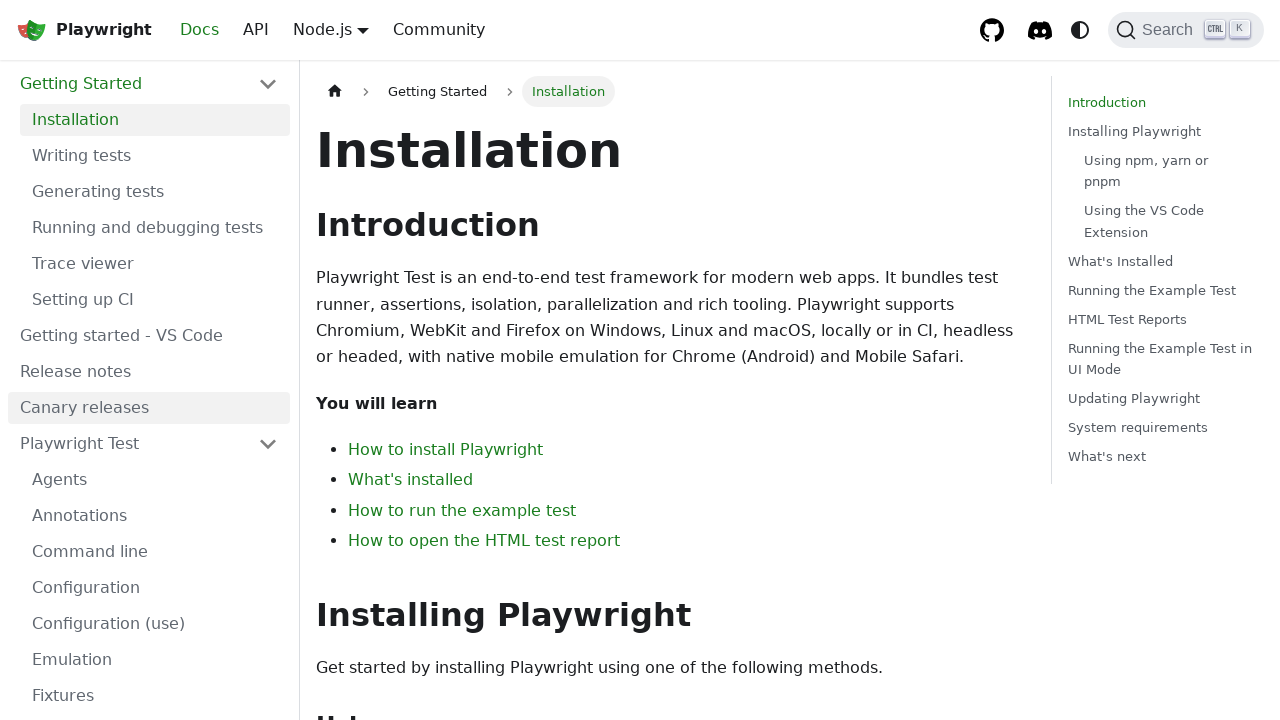

Verified tabs container following 'Running the Example Test' header is visible using sibling selector
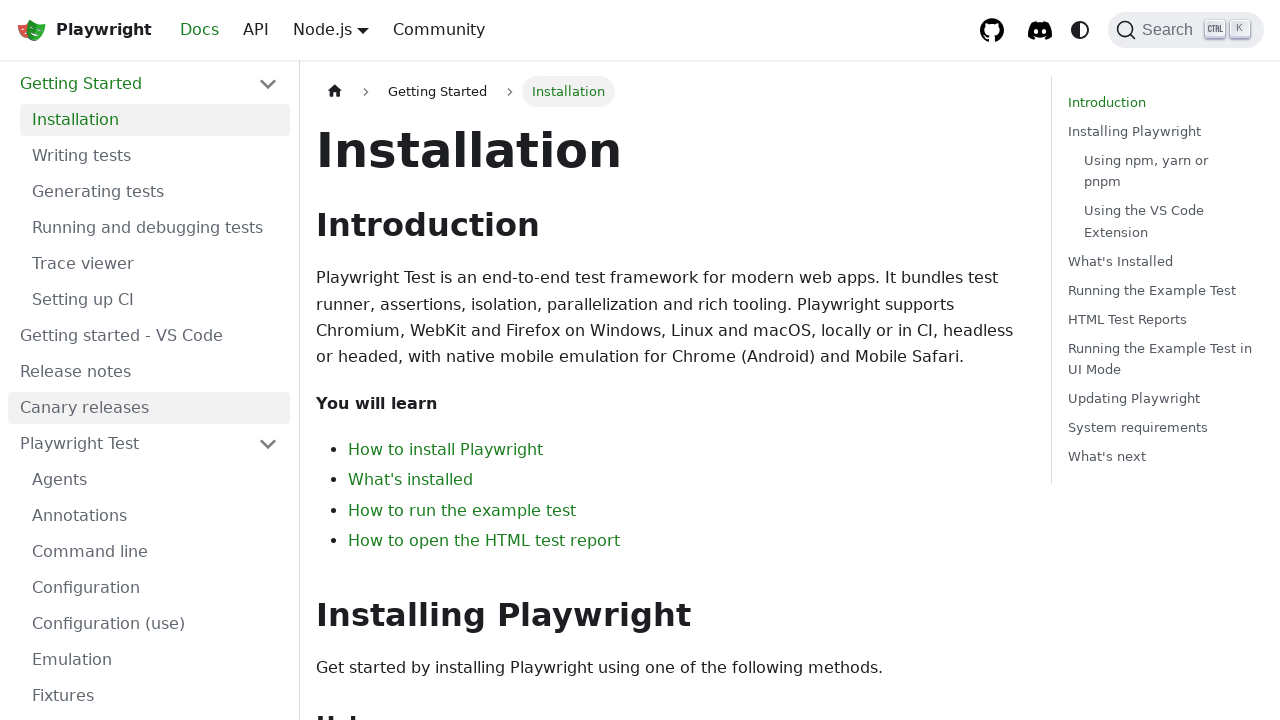

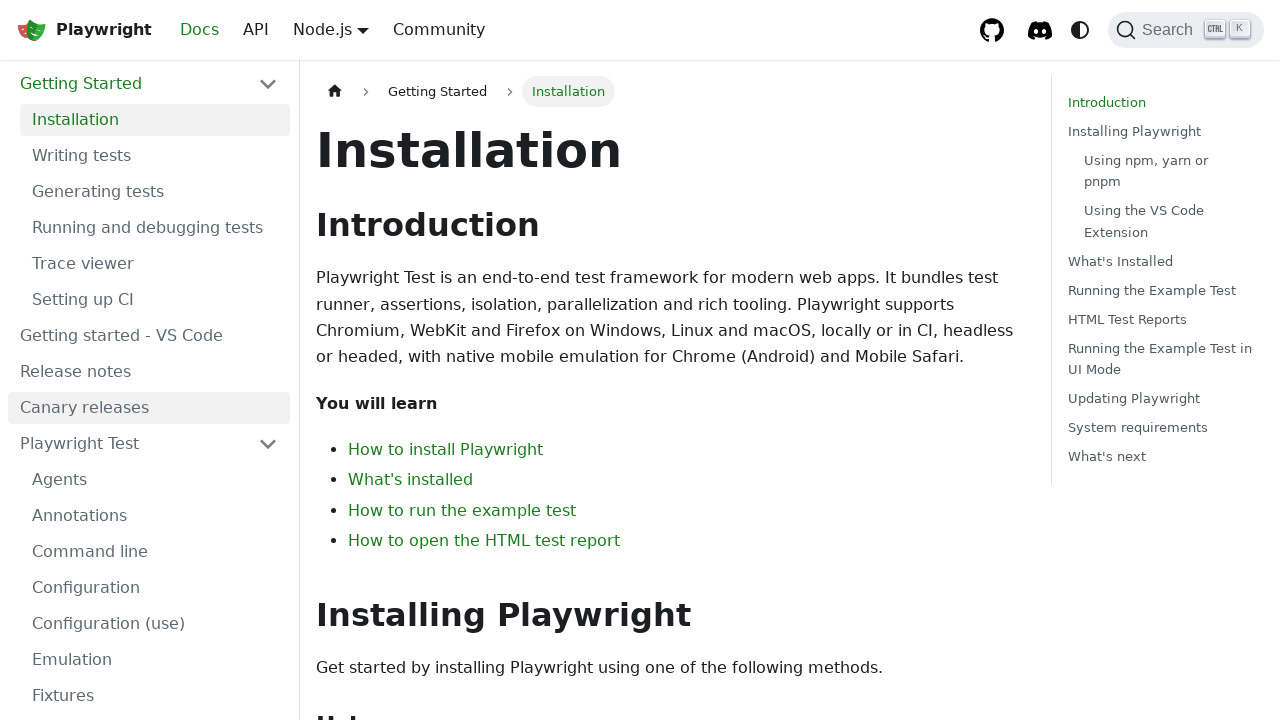